Tests a registration form by filling in first name, last name, and email fields, then submitting the form and verifying the success message is displayed.

Starting URL: http://suninjuly.github.io/registration1.html

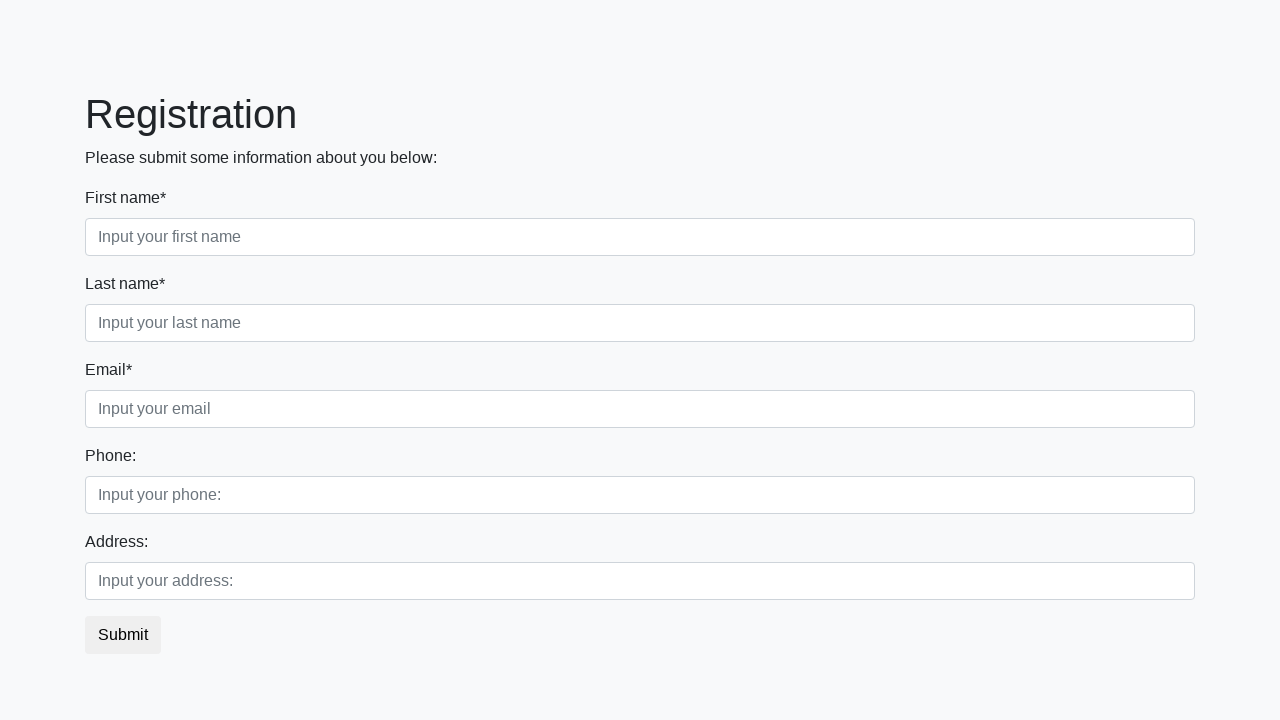

Filled first name field with 'Ivan' on .form-control.first
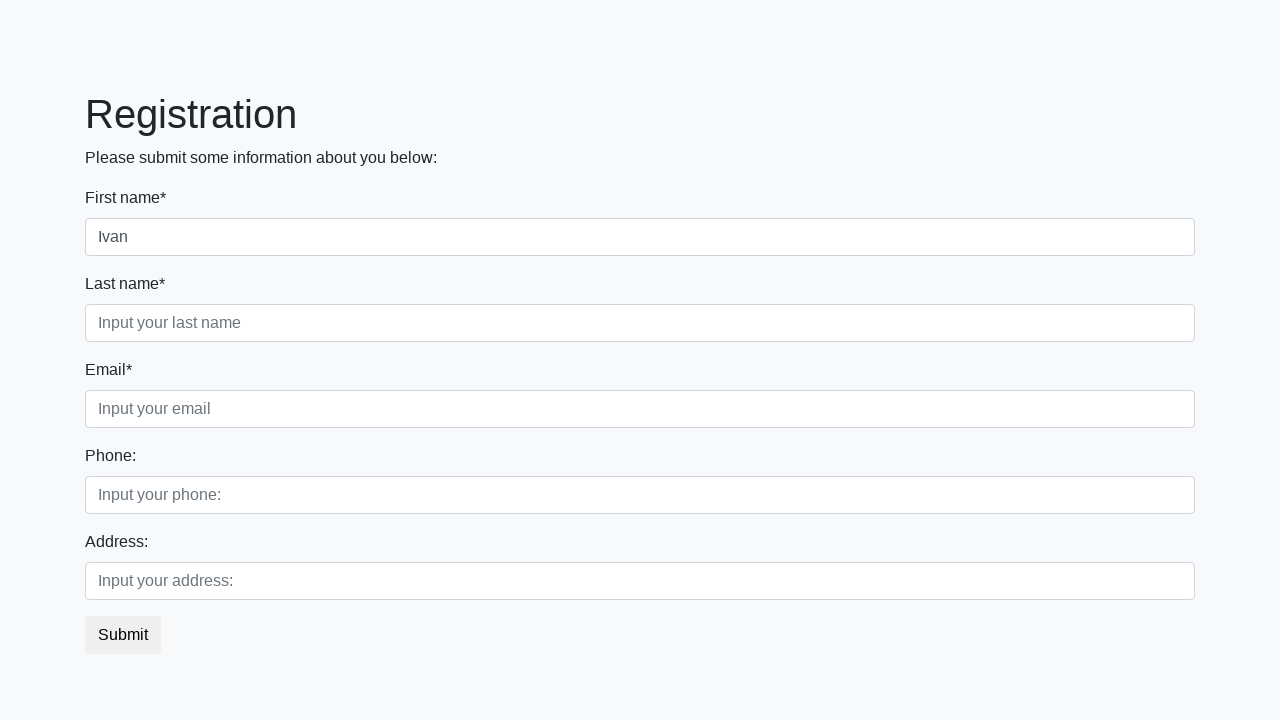

Filled last name field with 'Ivanov' on .form-control.second
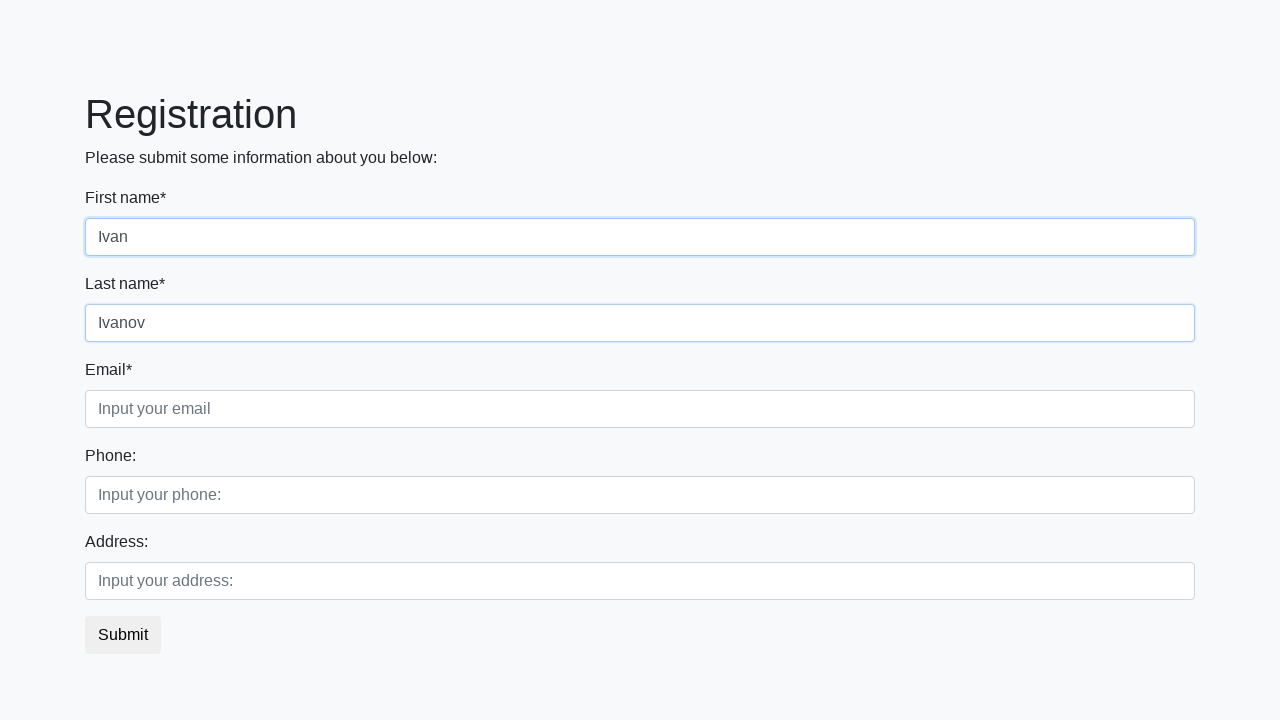

Filled email field with 'ivan.test@gmail.com' on .form-control.third
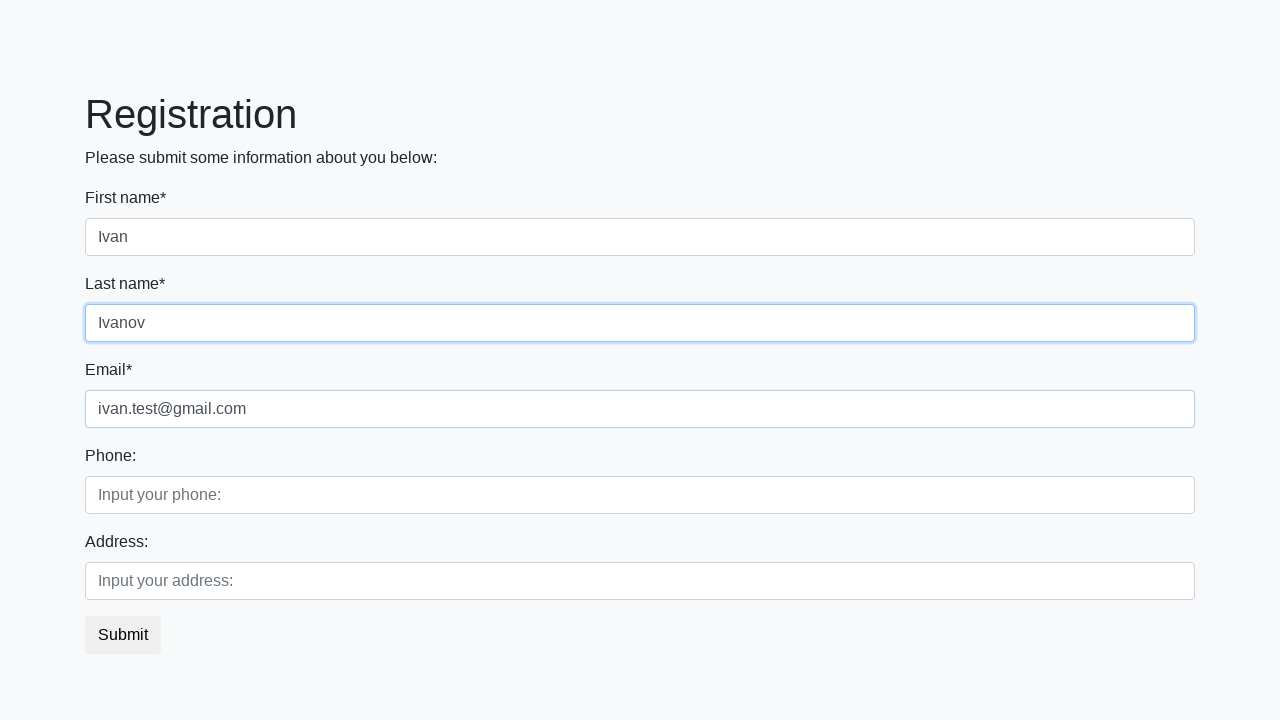

Clicked the submit button at (123, 635) on button.btn
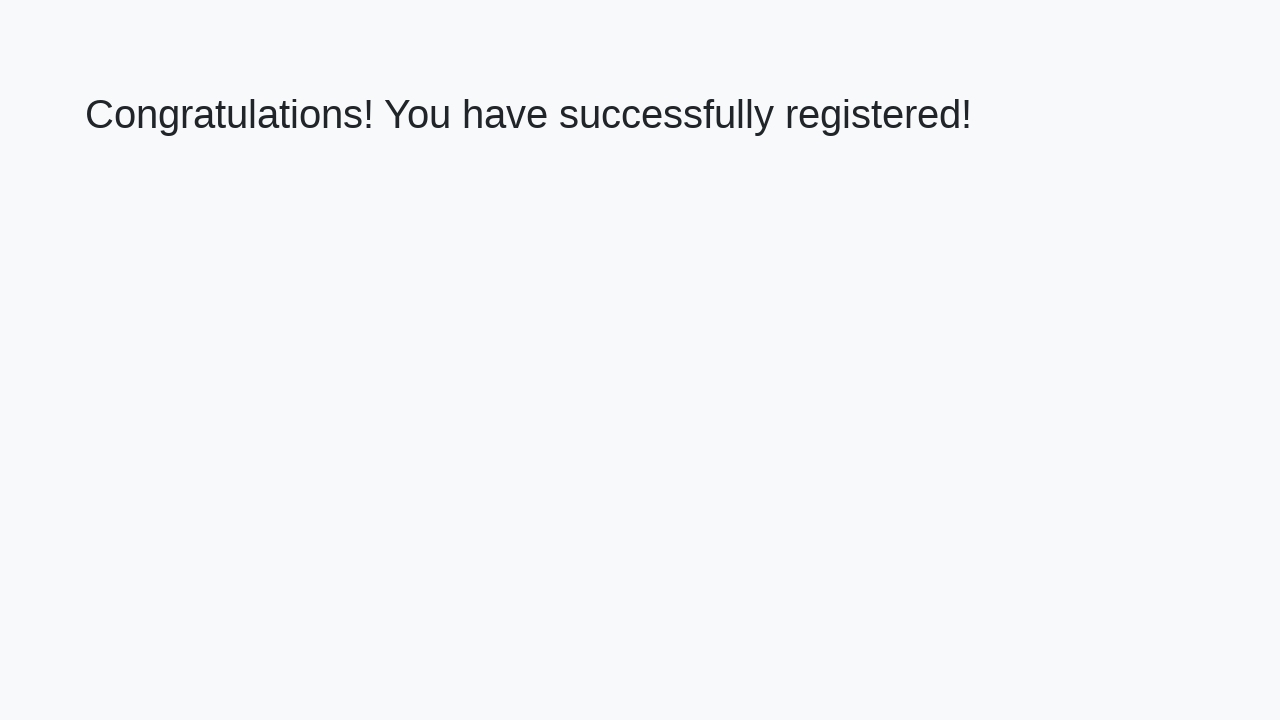

Success message heading loaded
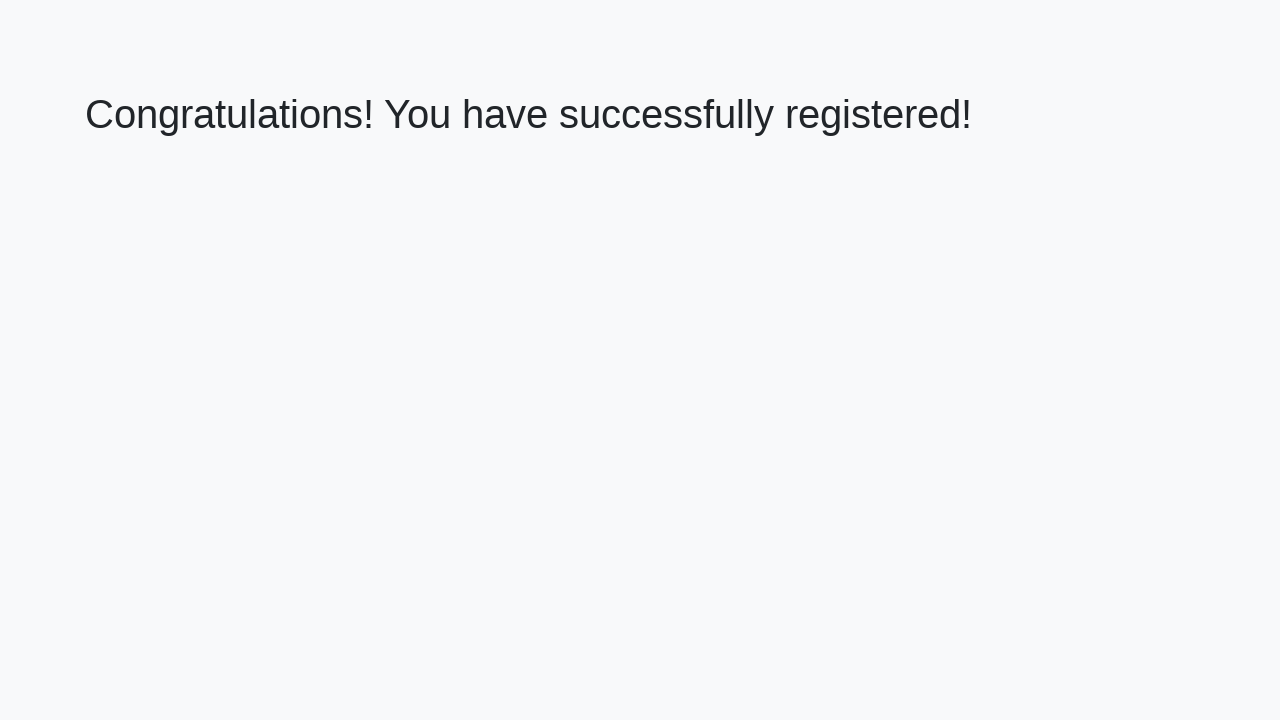

Retrieved success message text
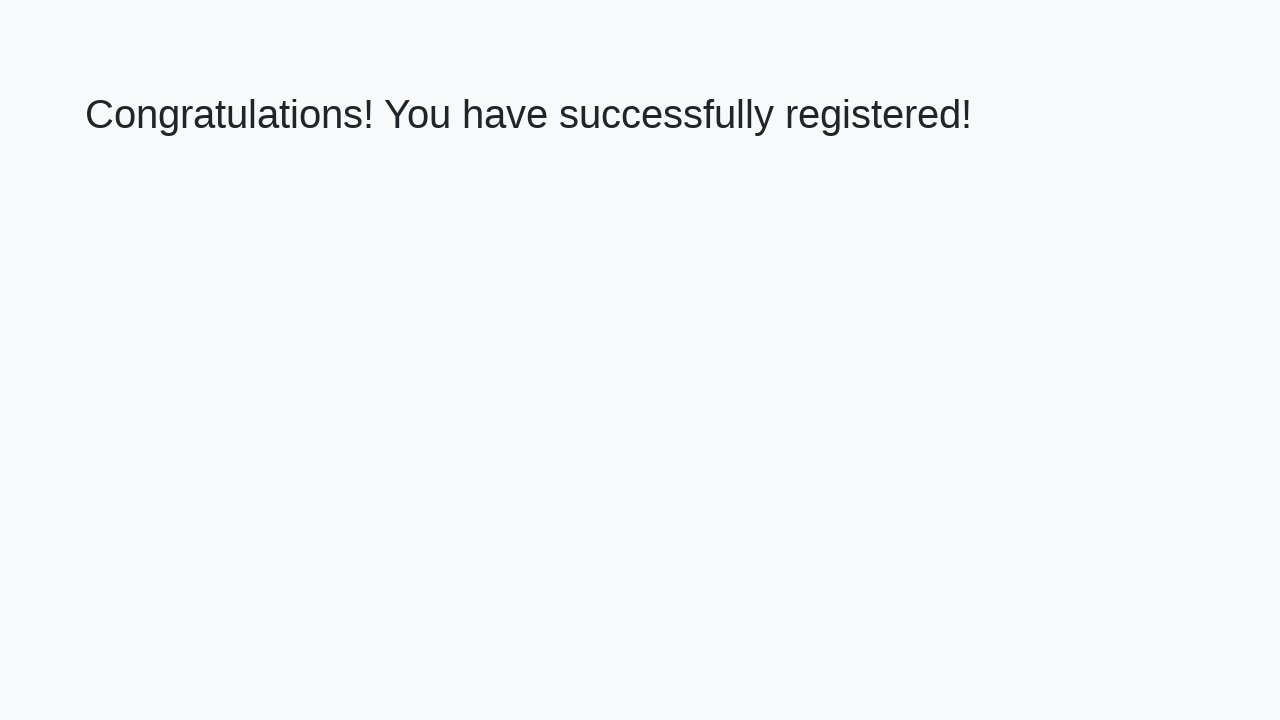

Verified success message: 'Congratulations! You have successfully registered!'
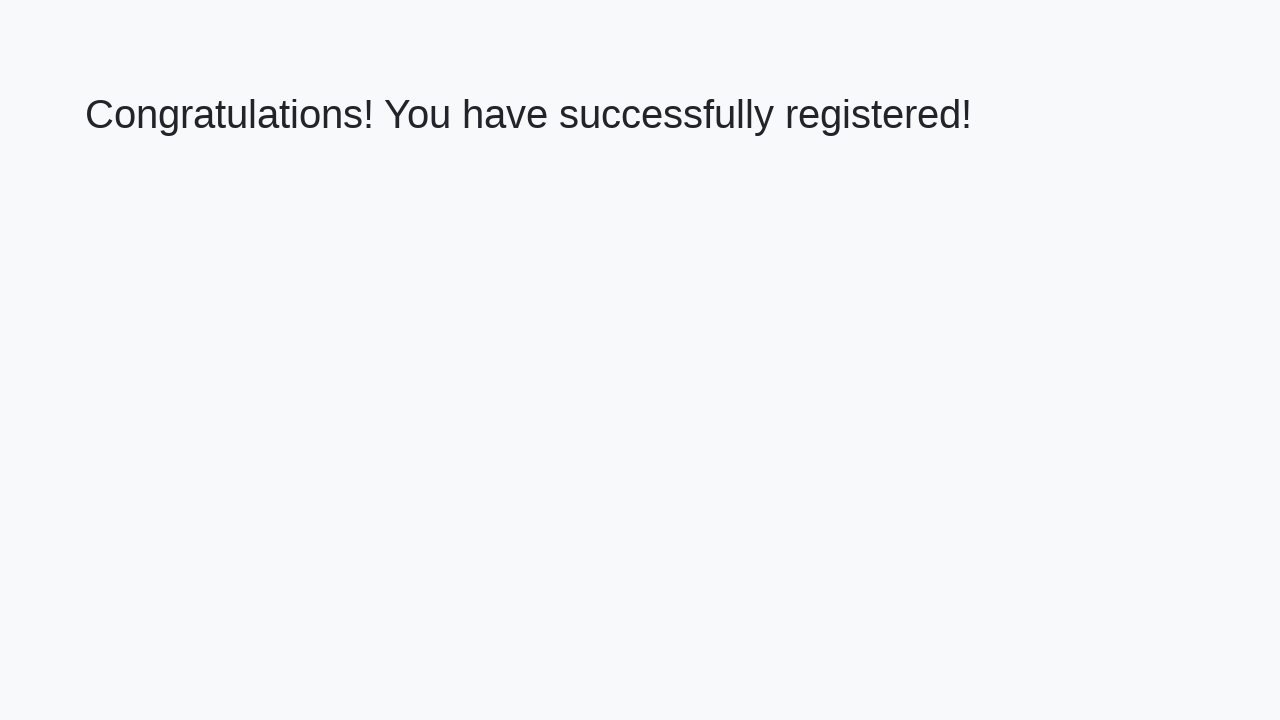

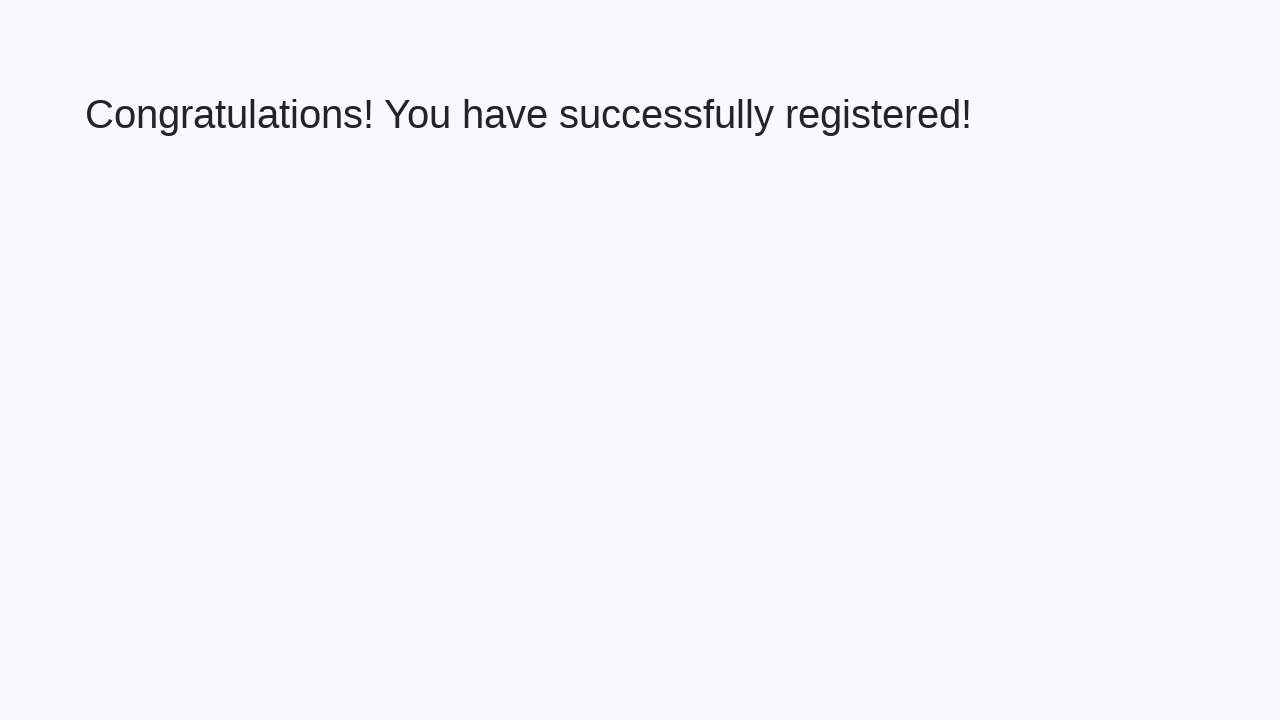